Tests scrolling functionality on mortgage calculator website by scrolling to share button, clicking it, and scrolling back up

Starting URL: https://www.mortgagecalculator.org

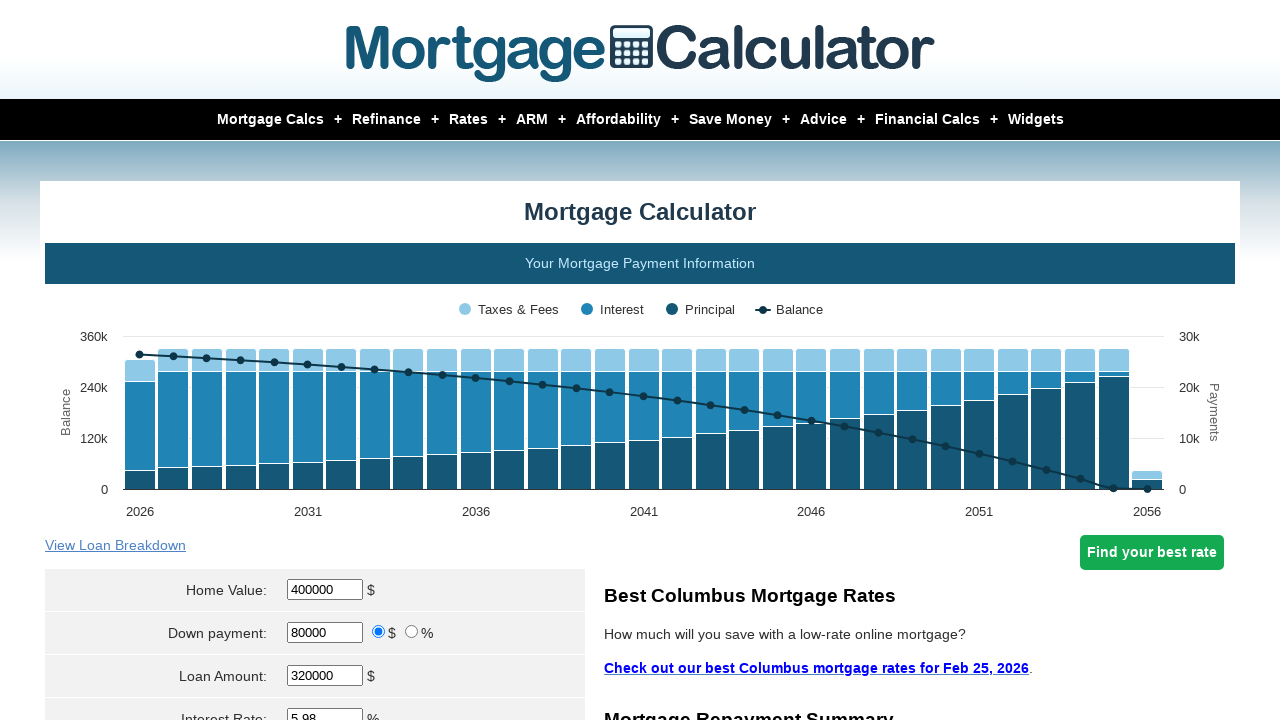

Scrolled to share button on mortgage calculator
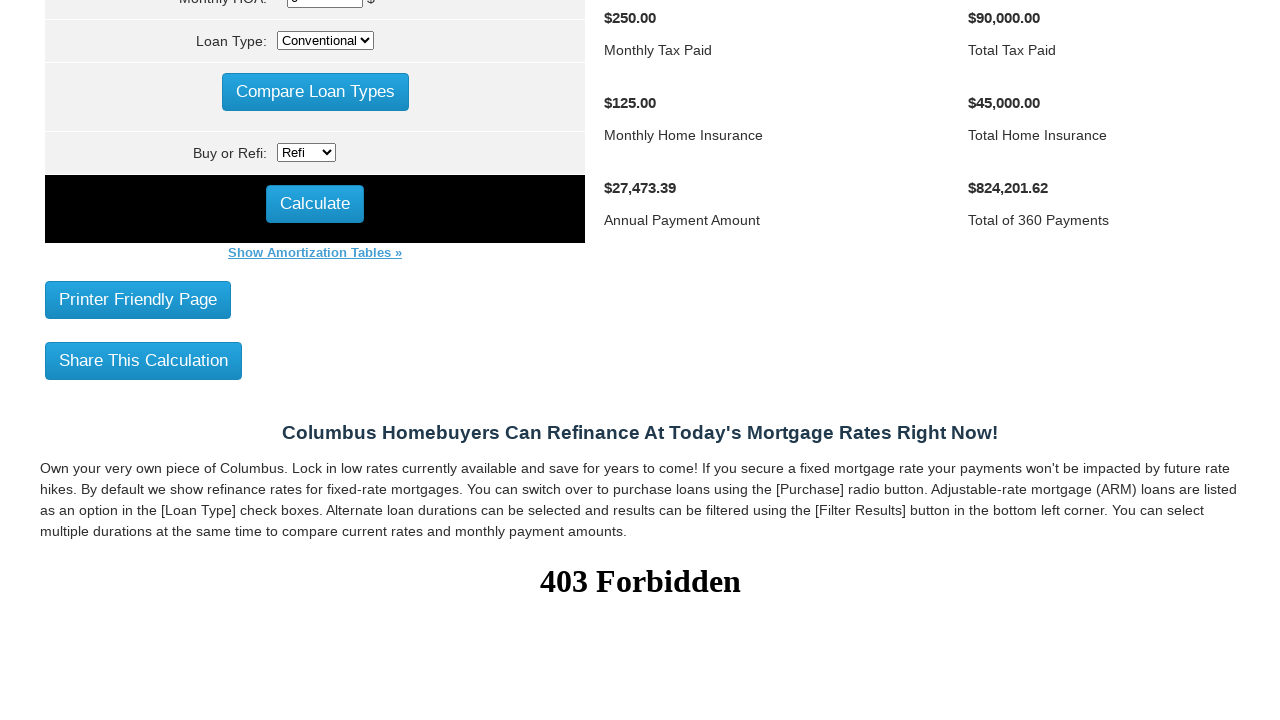

Clicked the share button at (144, 360) on #share_button
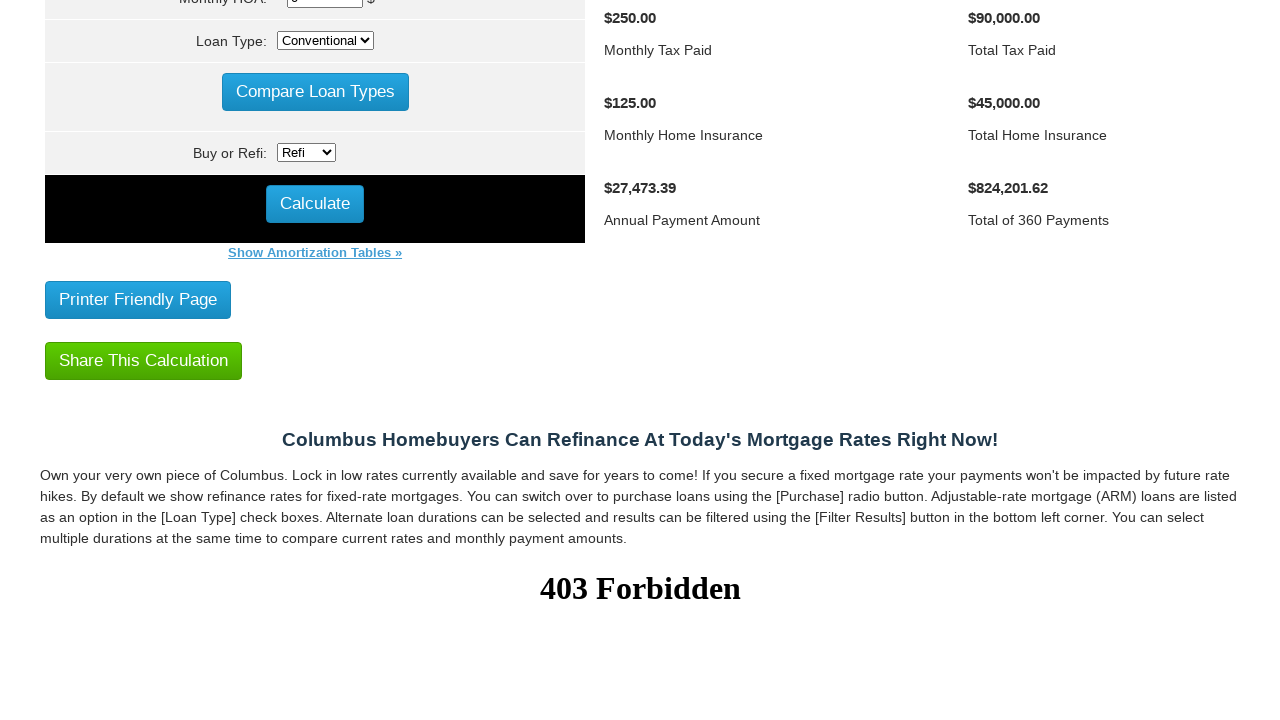

Scrolled back to top of page
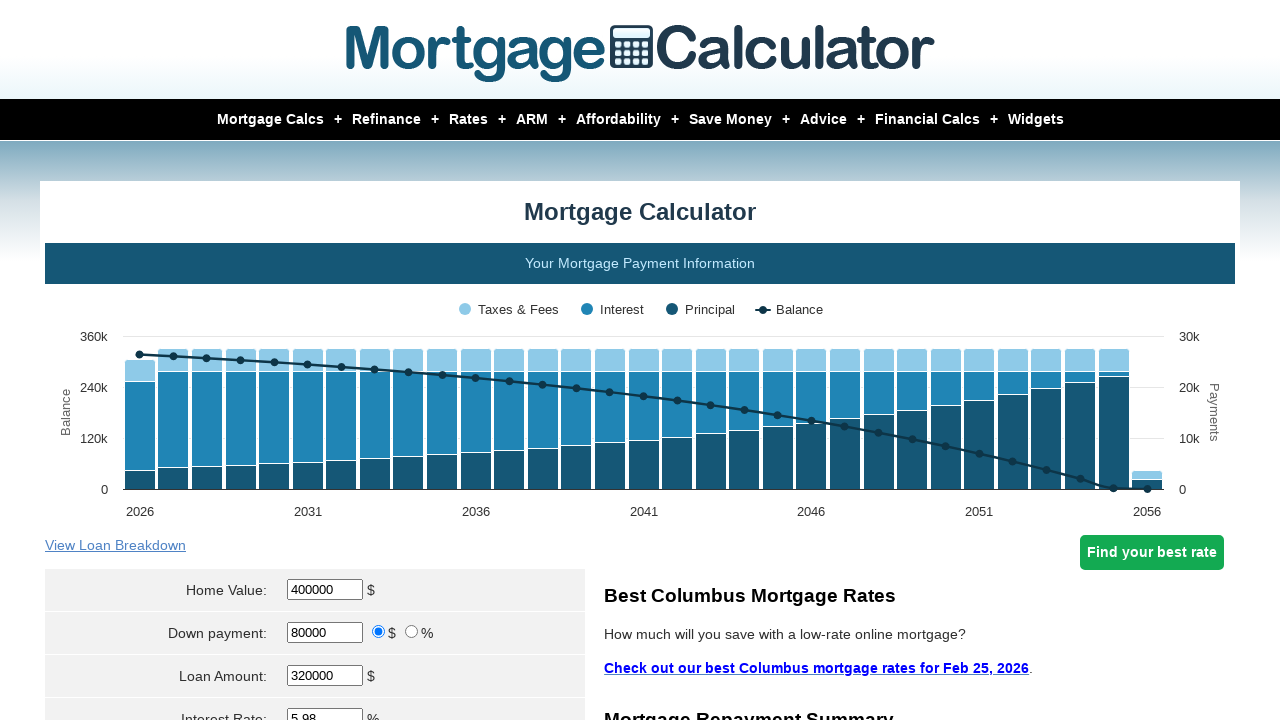

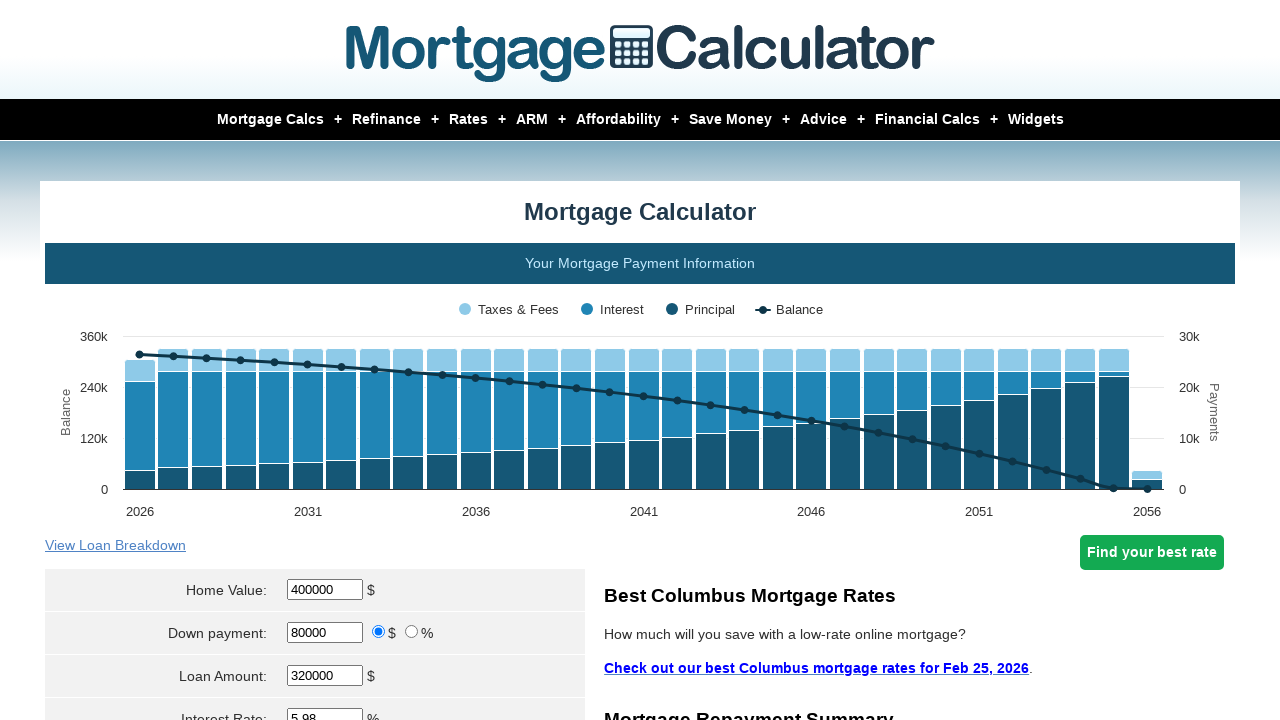